Tests that the "Clear completed" button displays correct text when items are marked as completed.

Starting URL: https://demo.playwright.dev/todomvc

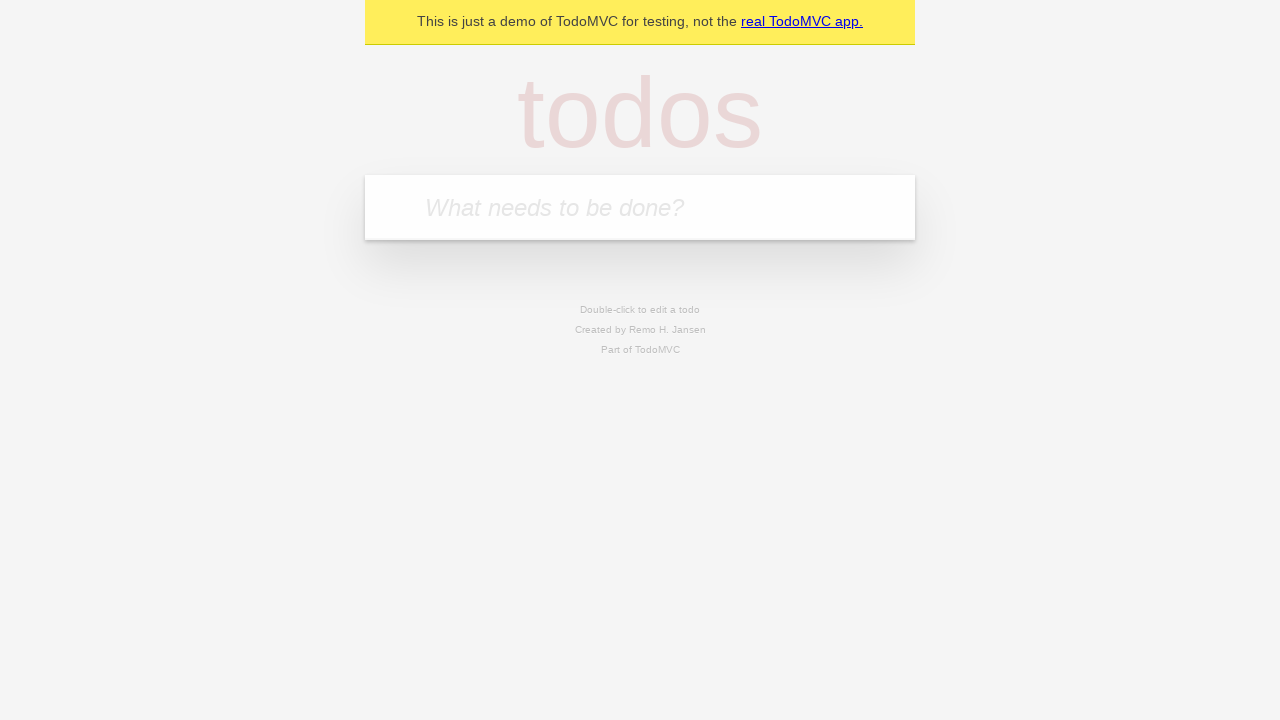

Filled todo input with 'buy some cheese' on internal:attr=[placeholder="What needs to be done?"i]
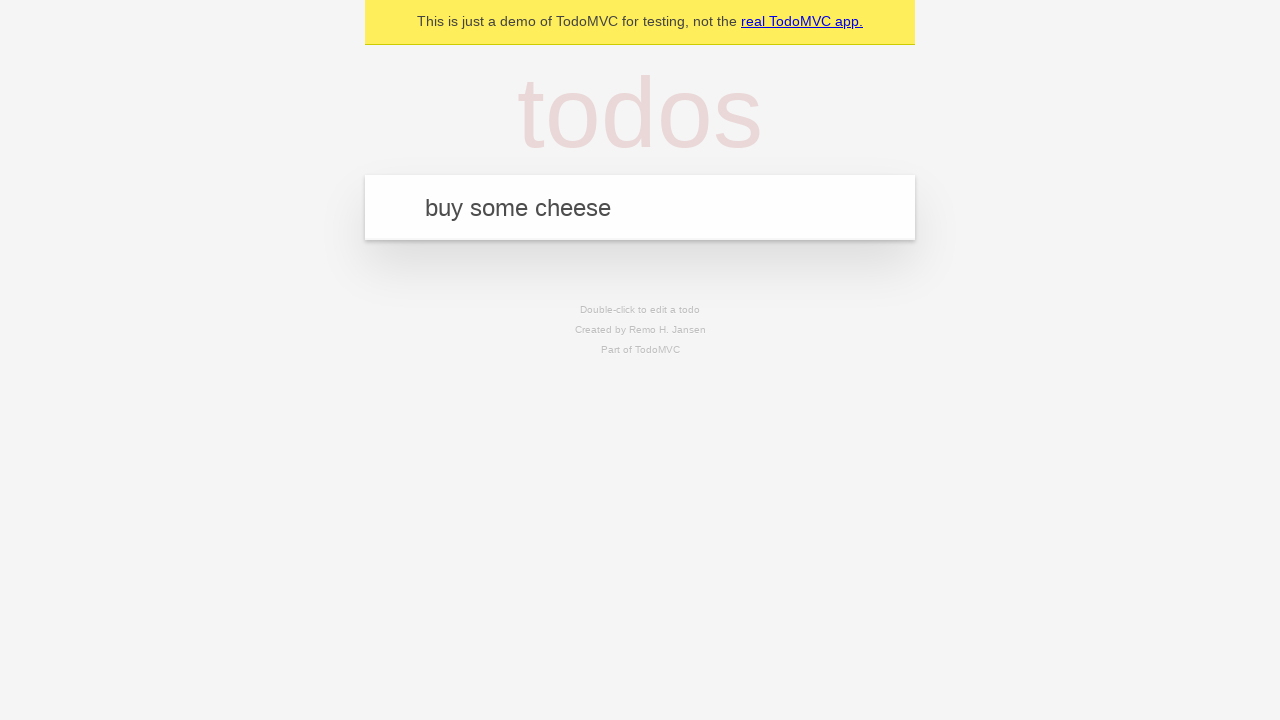

Pressed Enter to add first todo item on internal:attr=[placeholder="What needs to be done?"i]
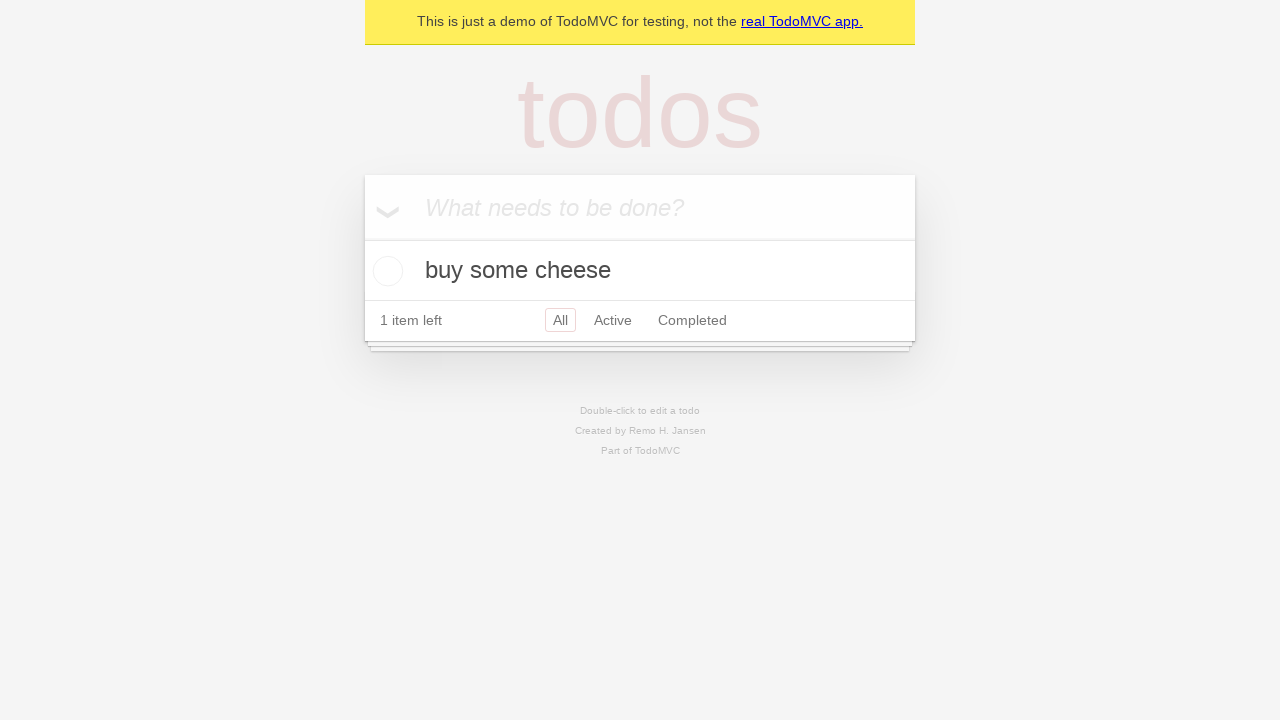

Filled todo input with 'feed the cat' on internal:attr=[placeholder="What needs to be done?"i]
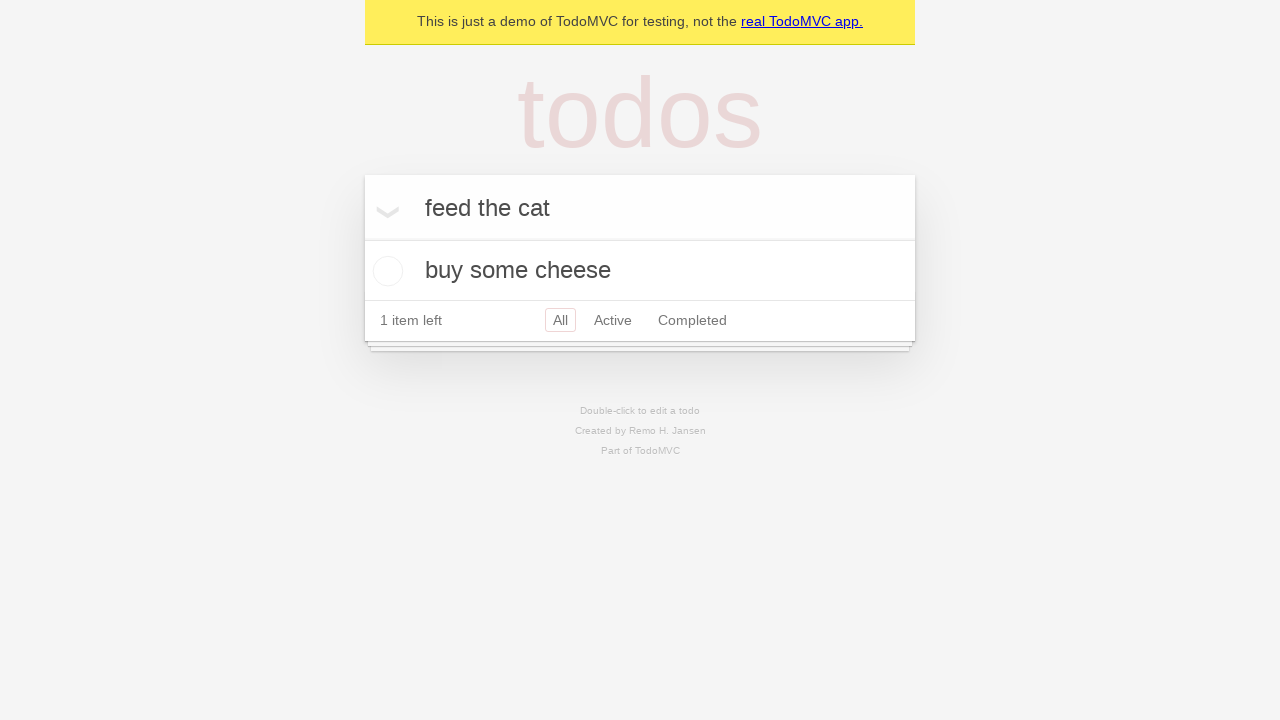

Pressed Enter to add second todo item on internal:attr=[placeholder="What needs to be done?"i]
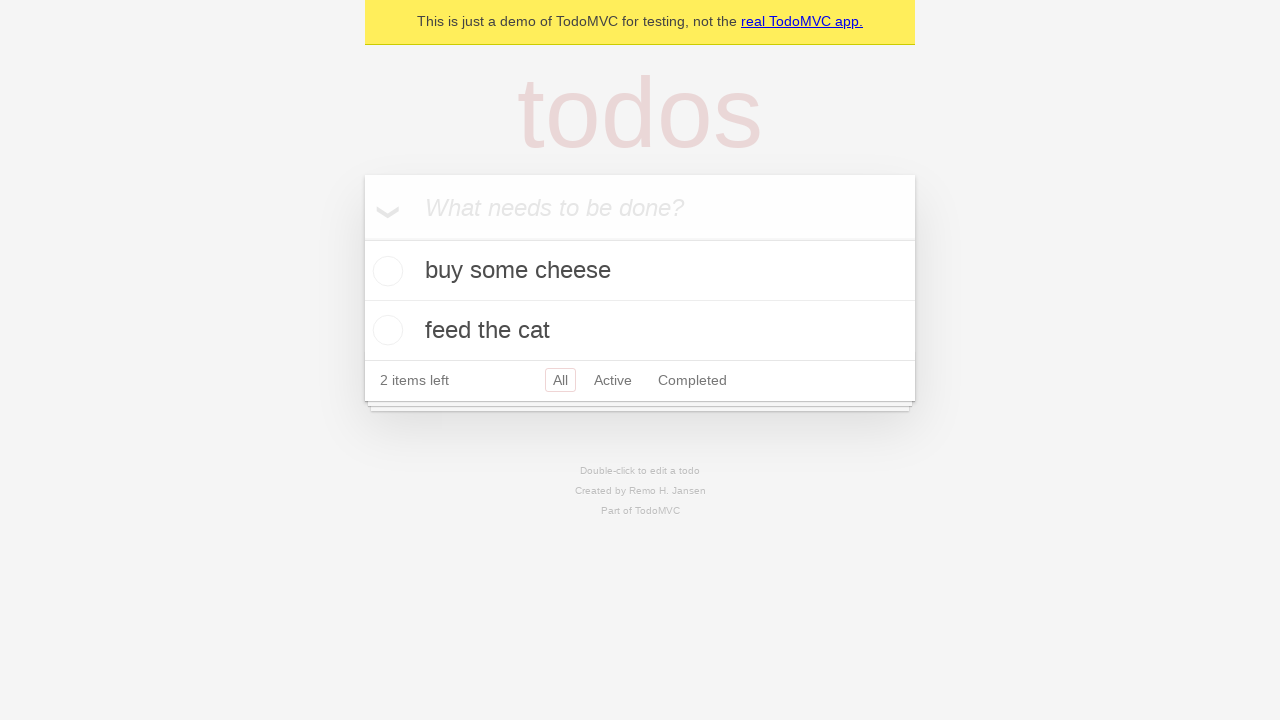

Filled todo input with 'book a doctors appointment' on internal:attr=[placeholder="What needs to be done?"i]
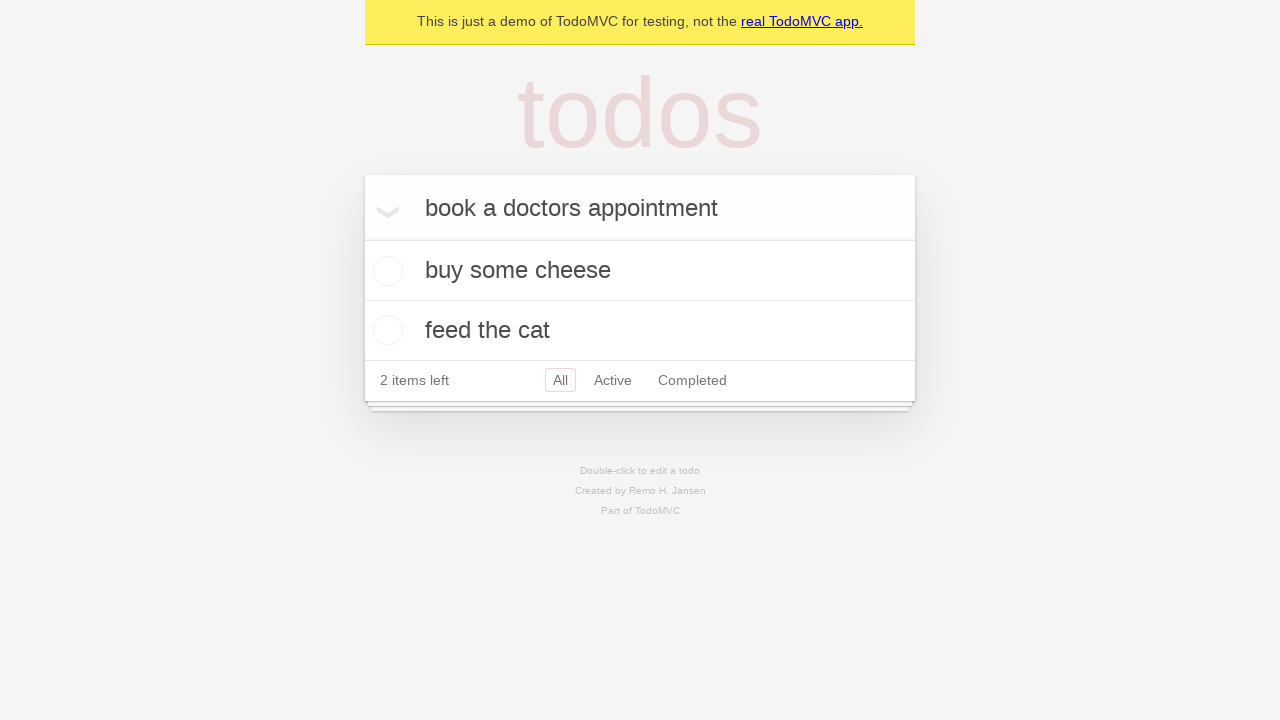

Pressed Enter to add third todo item on internal:attr=[placeholder="What needs to be done?"i]
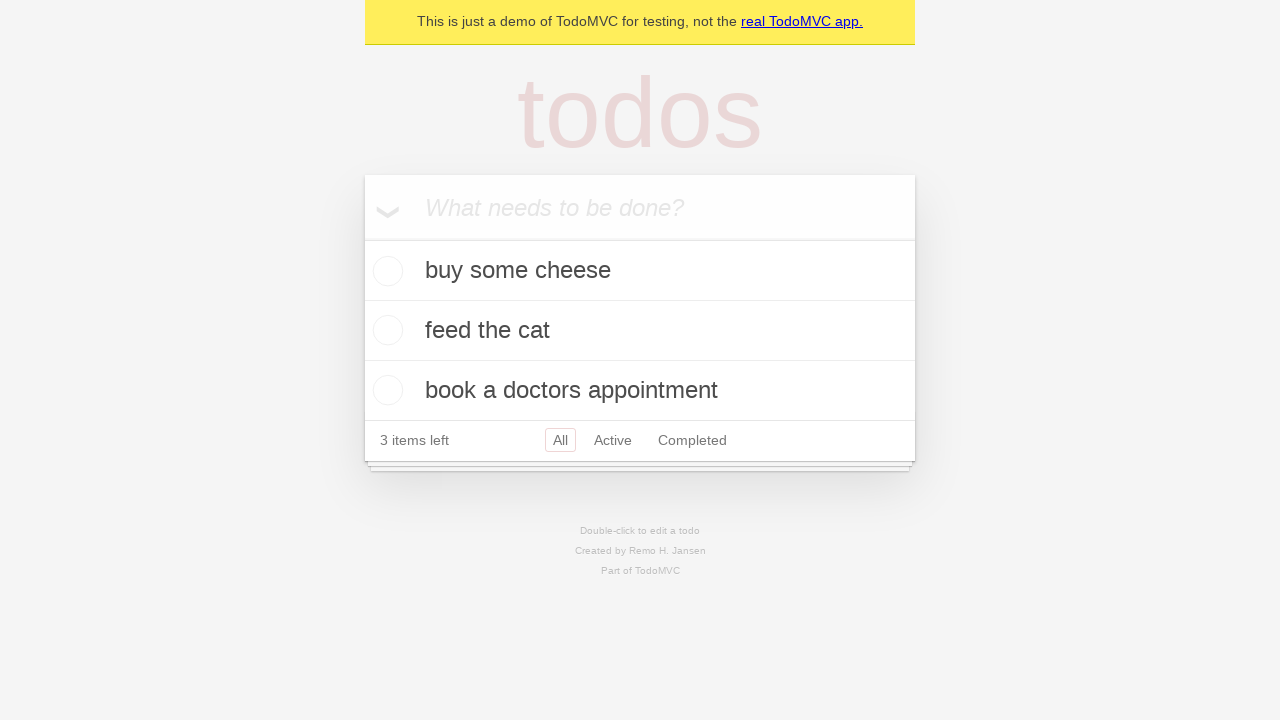

Waited for all todo items to appear
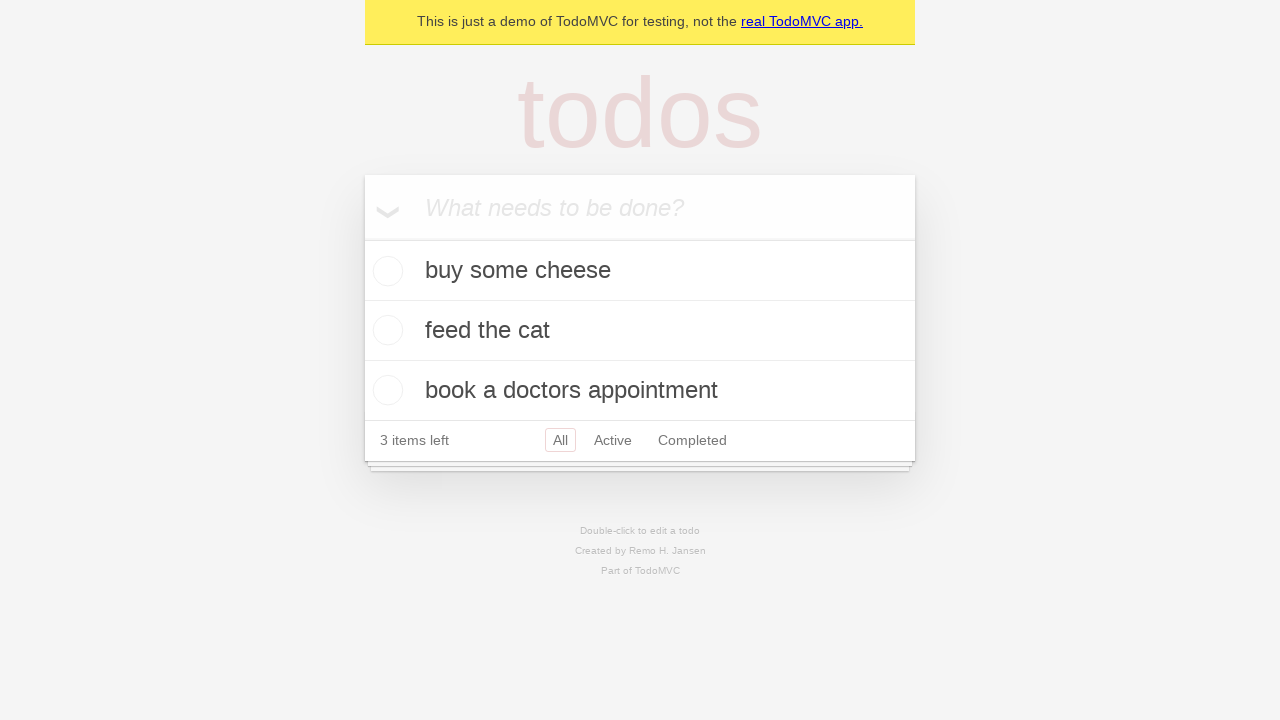

Checked first todo item as completed at (385, 271) on .todo-list li .toggle >> nth=0
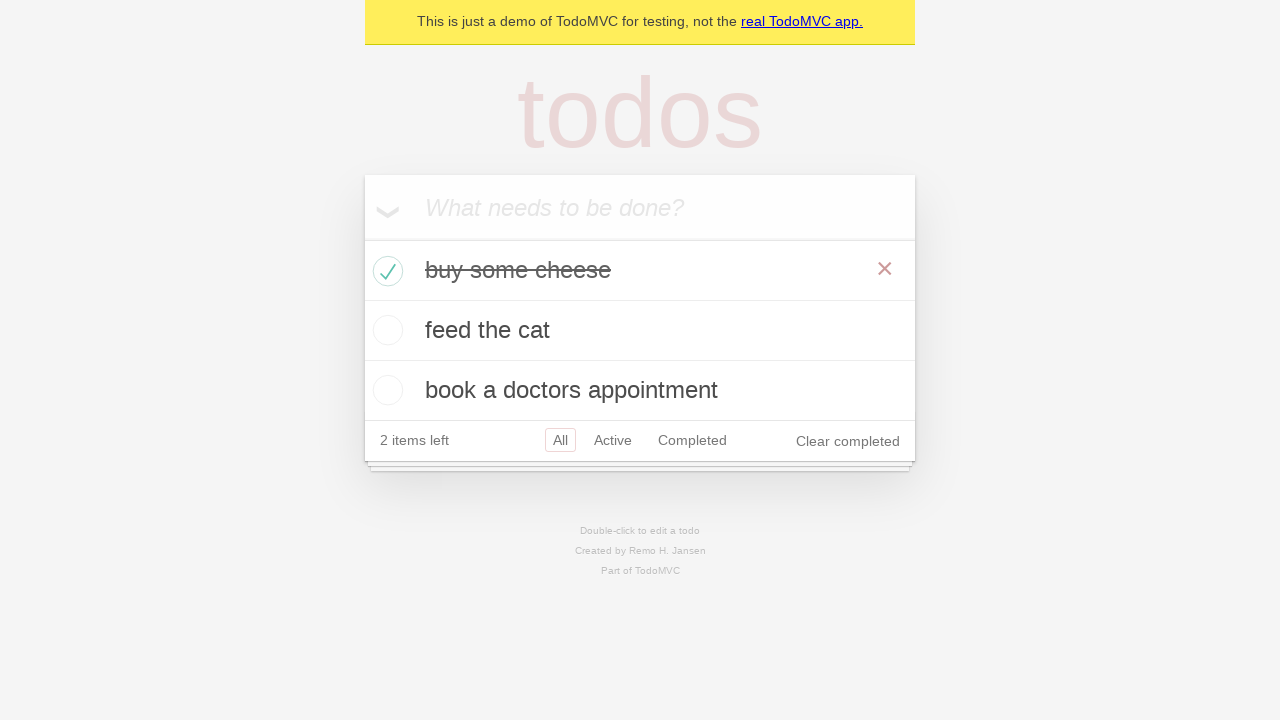

Clear completed button is now visible
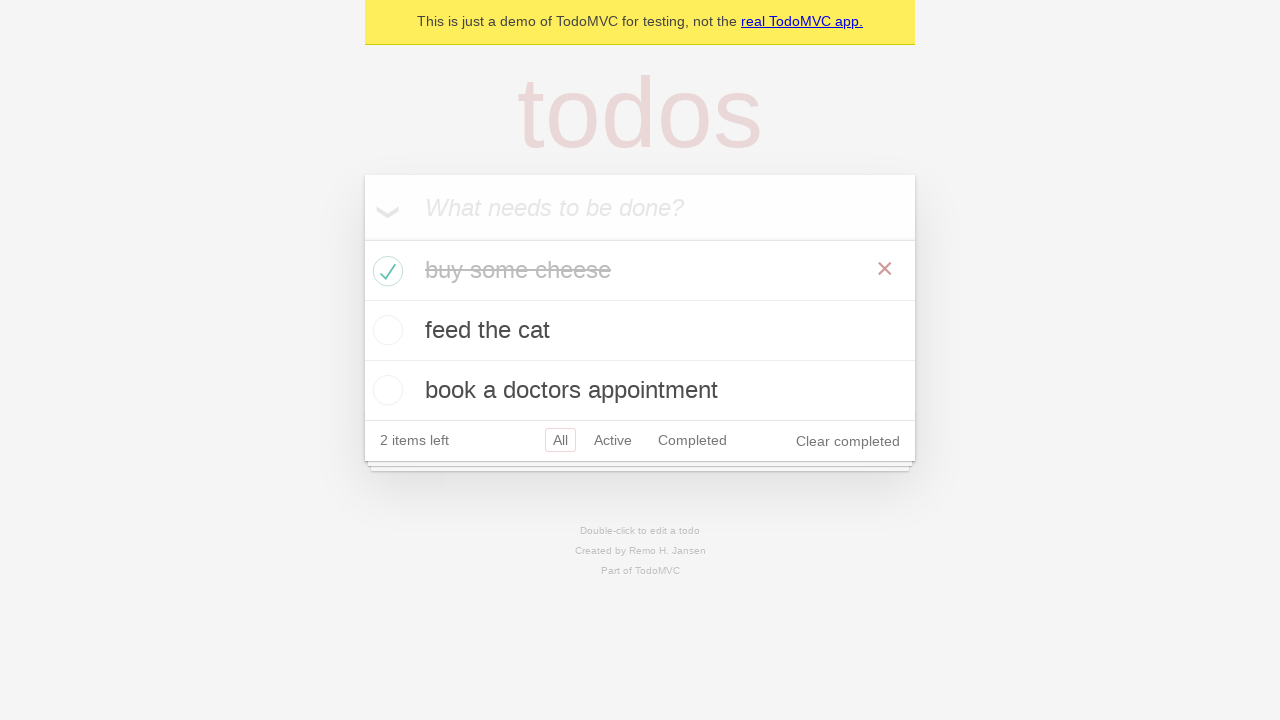

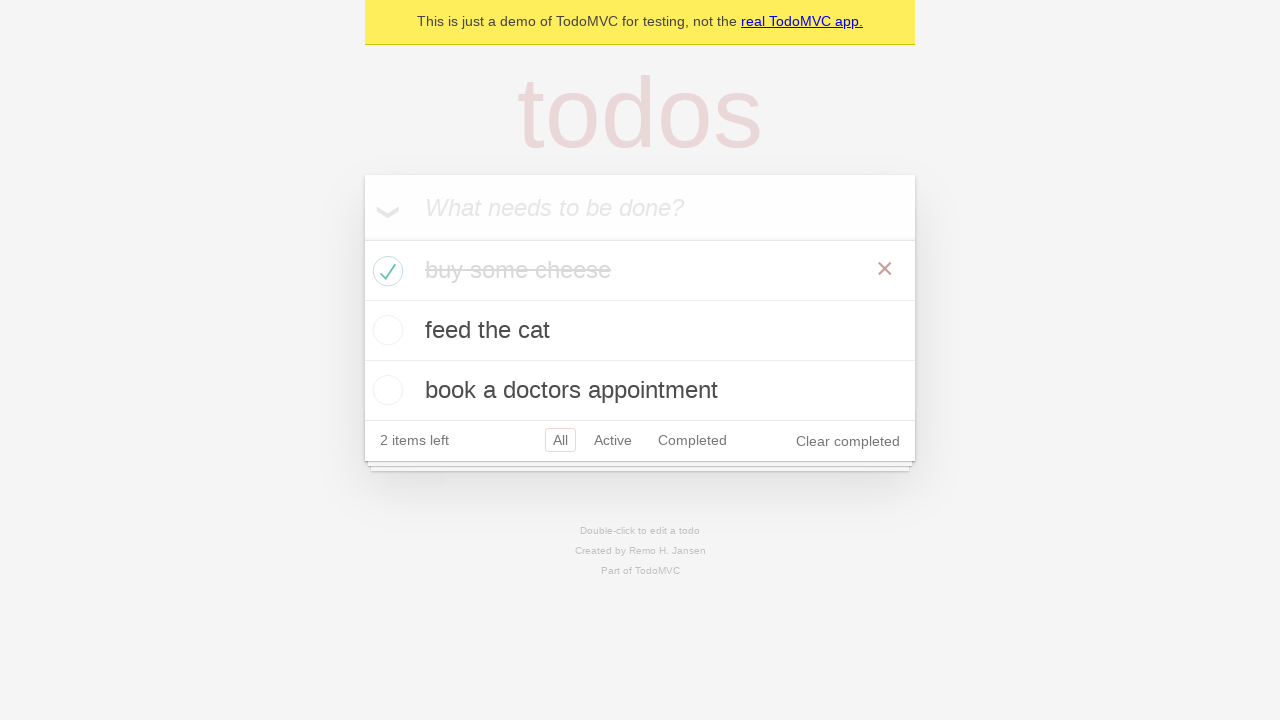